Tests the distance calculator functionality by entering two city names (Riga and Liepaja) into the form fields and submitting to calculate the distance between them.

Starting URL: https://www.distancefromto.net/

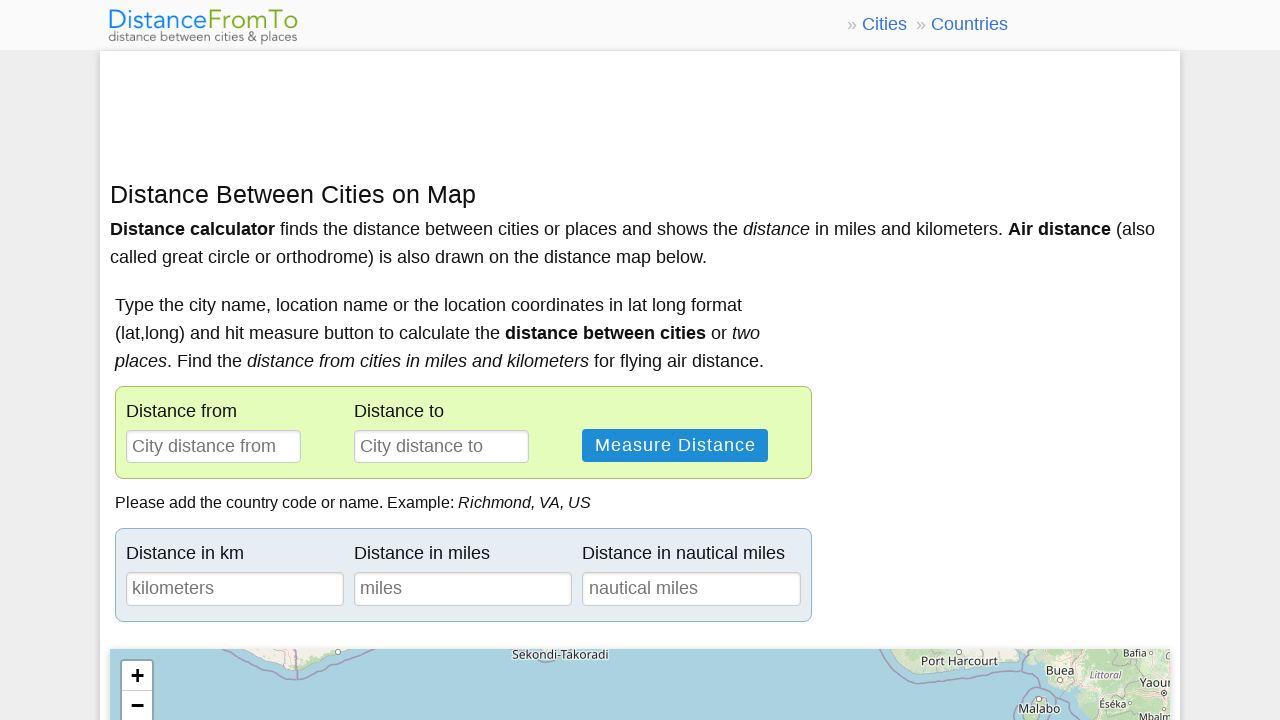

Distance calculator form loaded
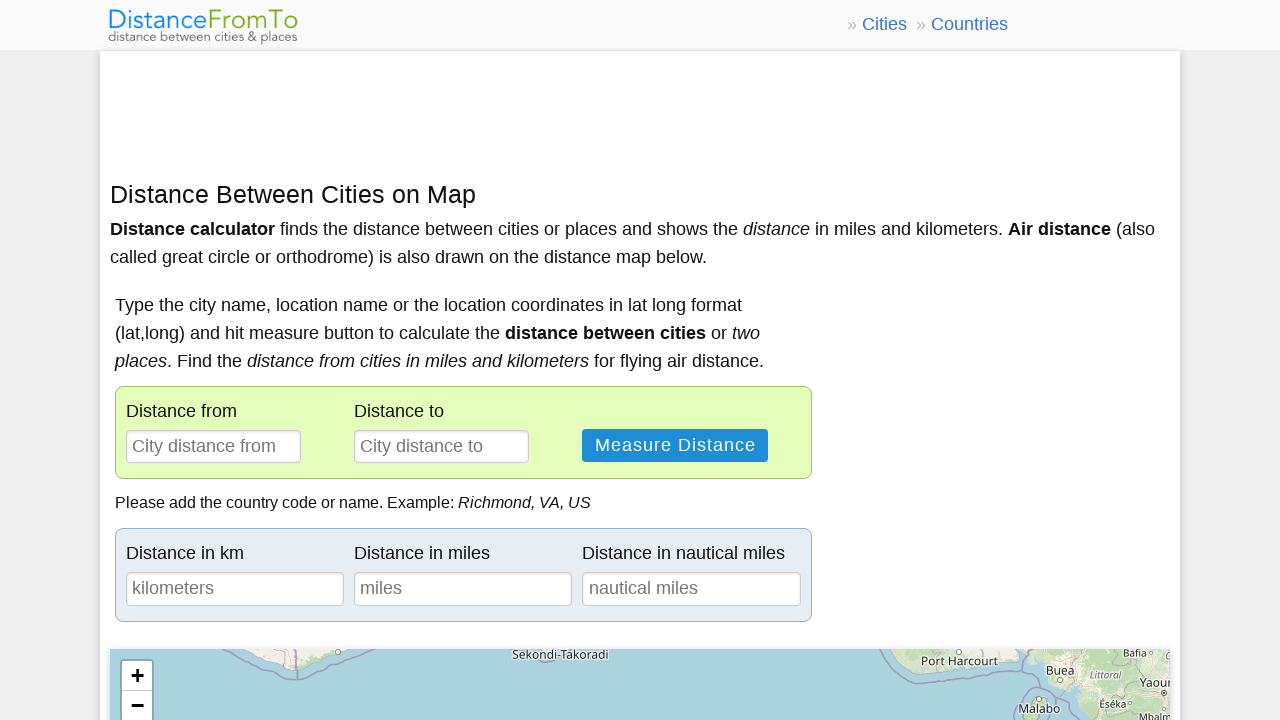

Entered 'Riga' as the starting location on #distancefrom
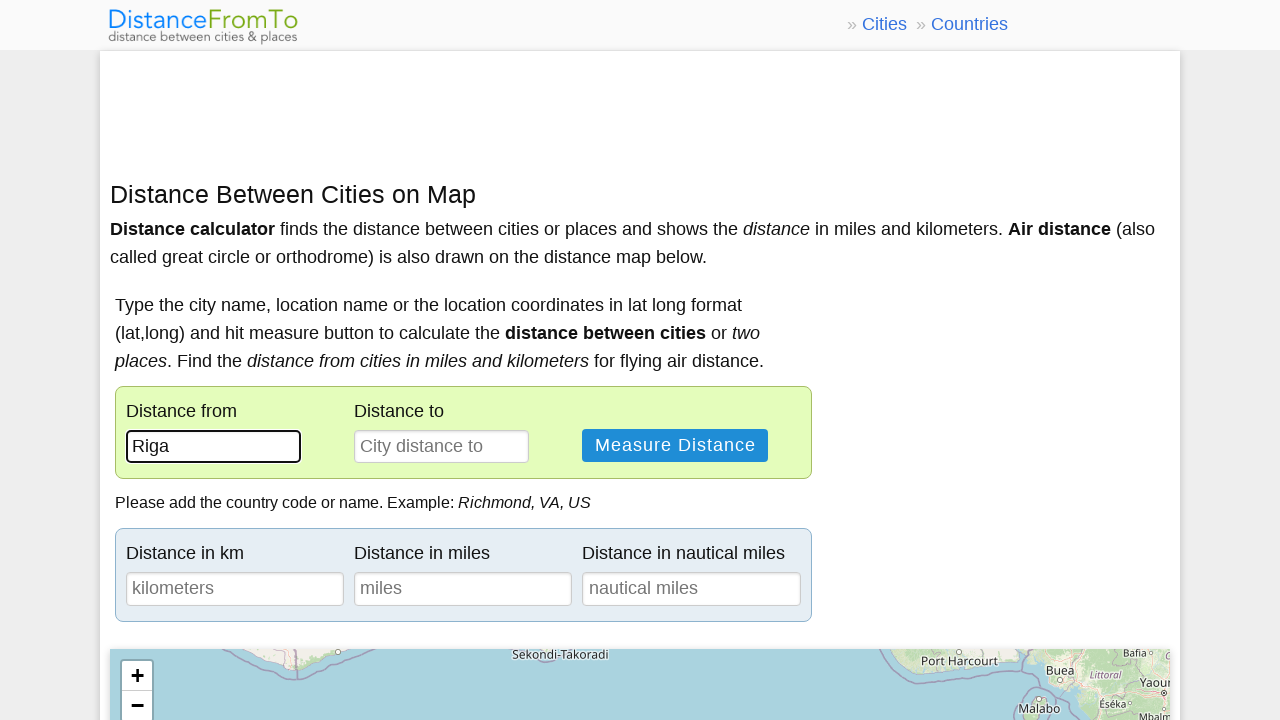

Entered 'Liepaja' as the destination location on #distanceto
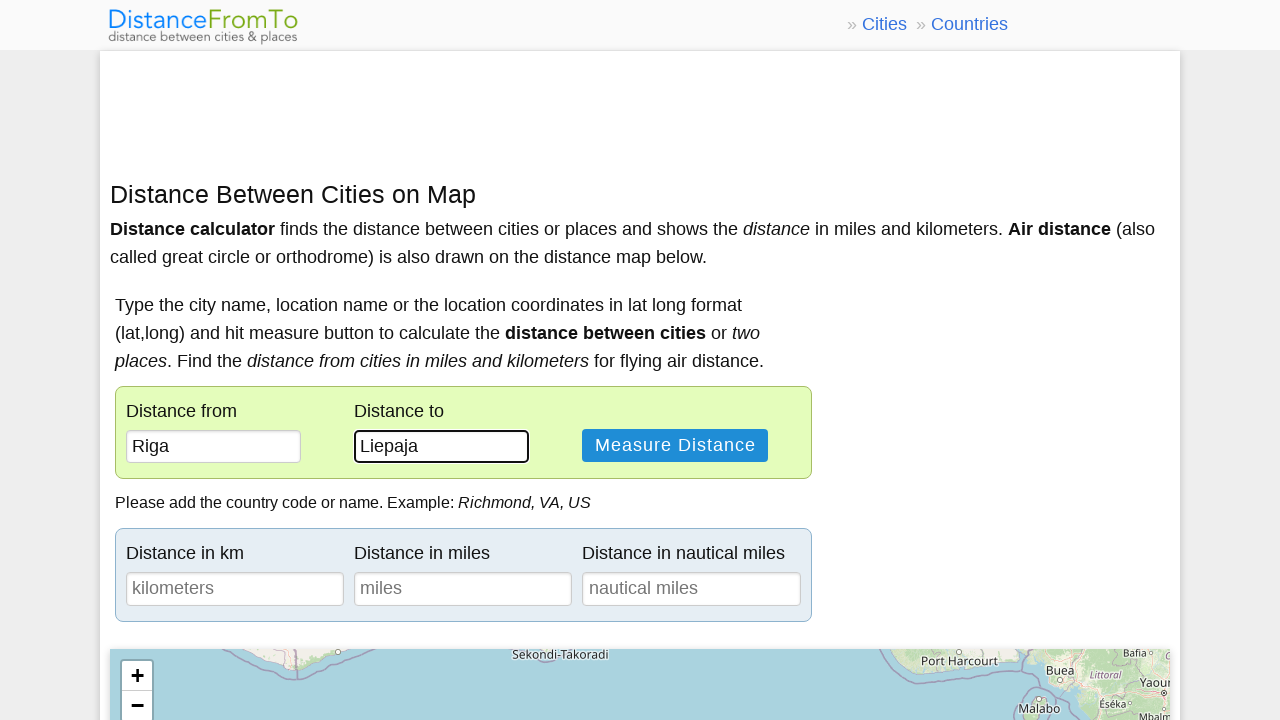

Clicked submit button to calculate distance at (675, 445) on #hae
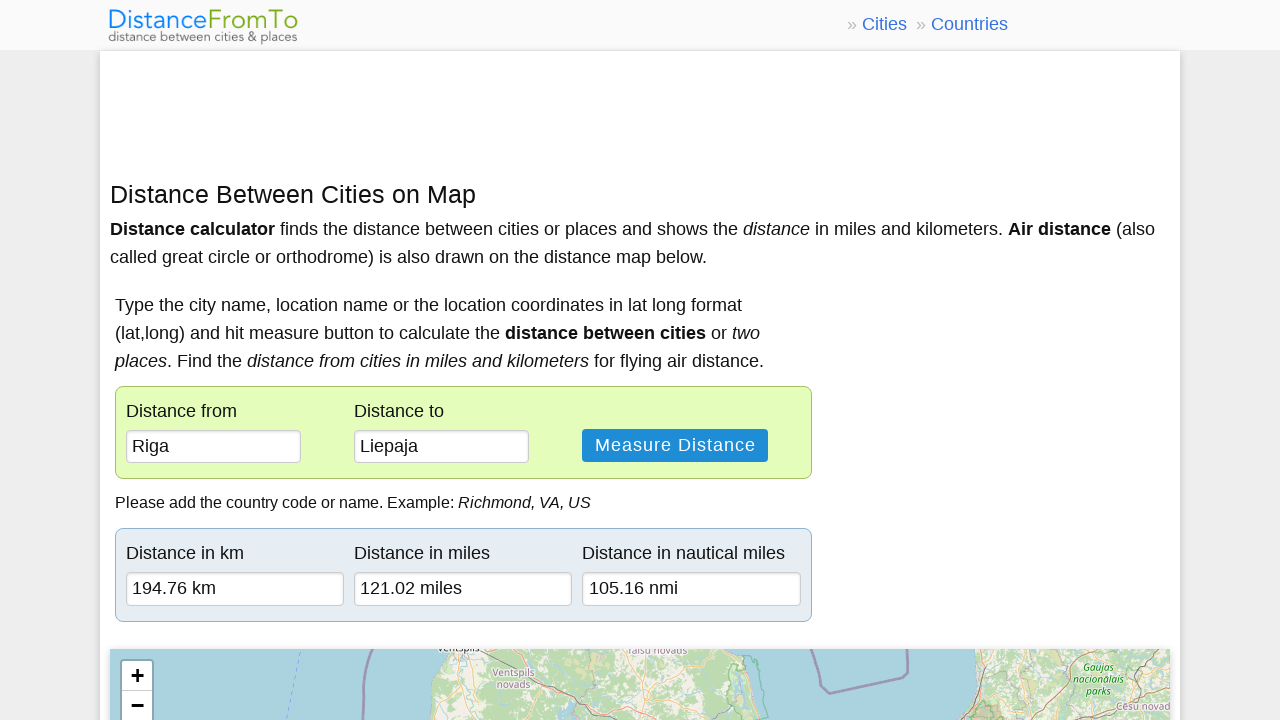

Distance calculation result appeared on the page
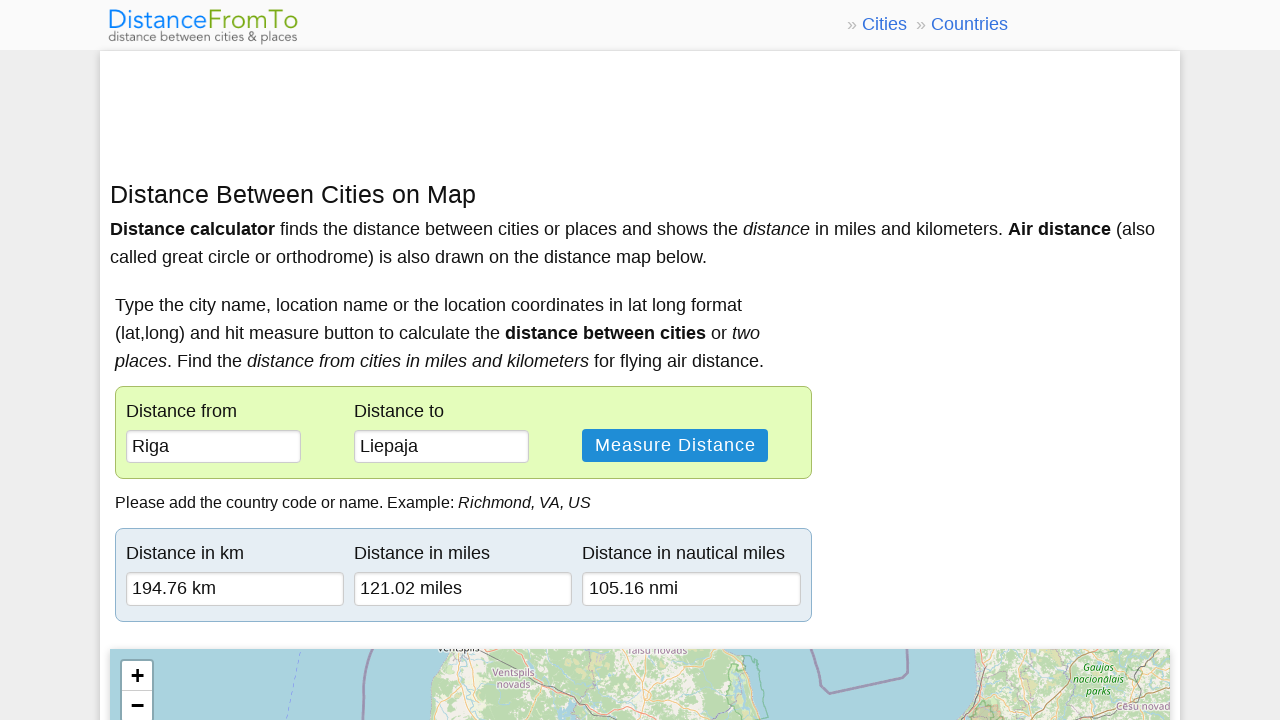

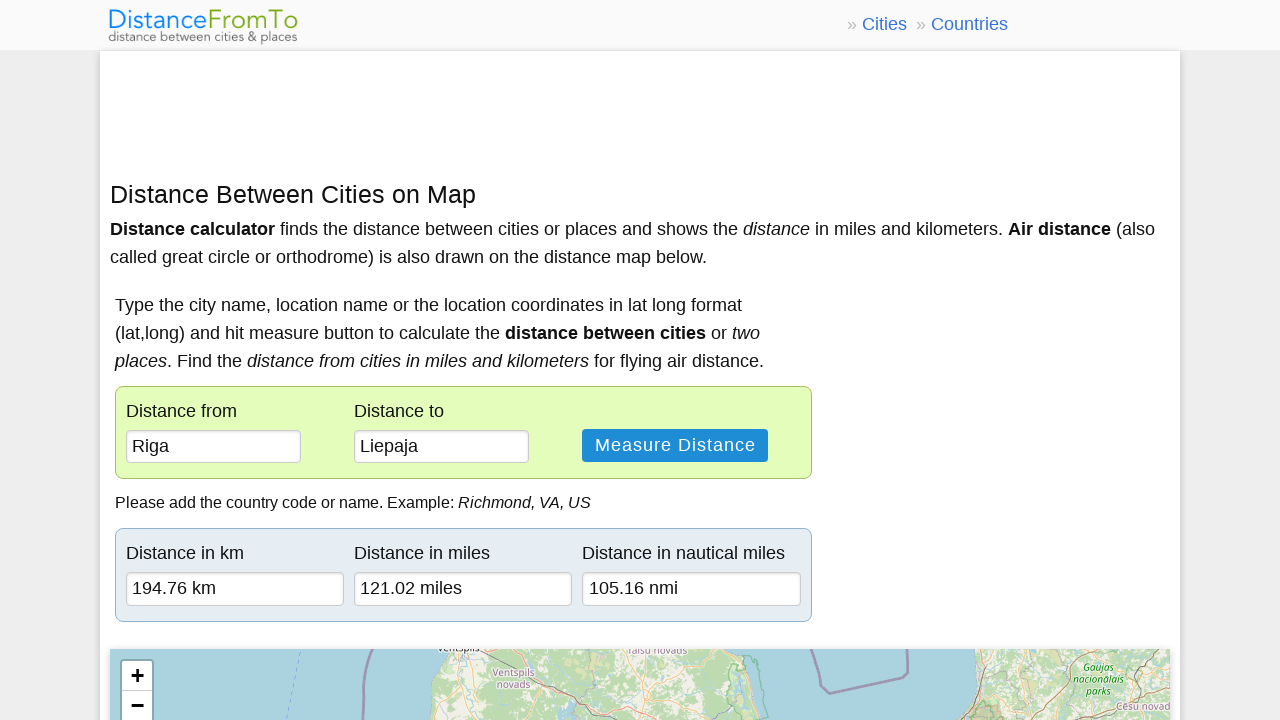